Opens Webhallen website and verifies the URL contains 'webhallen'

Starting URL: https://www.webhallen.com/

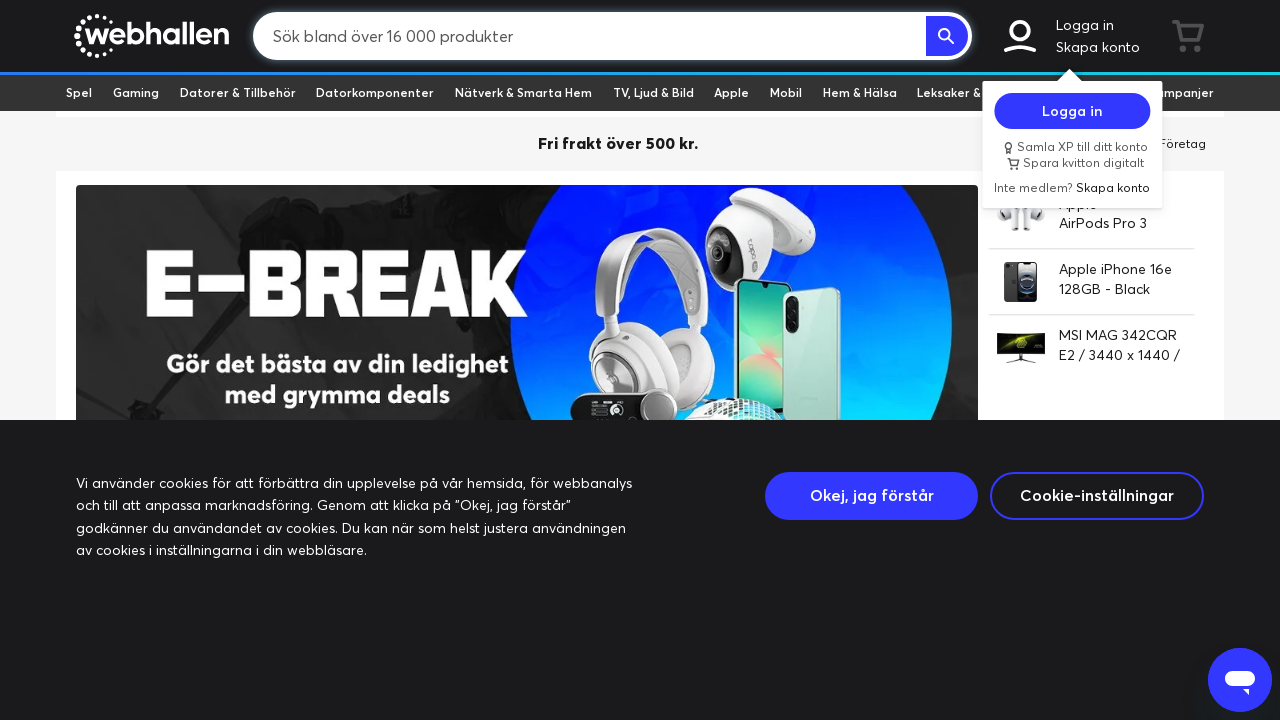

Initial page state at Webhallen website
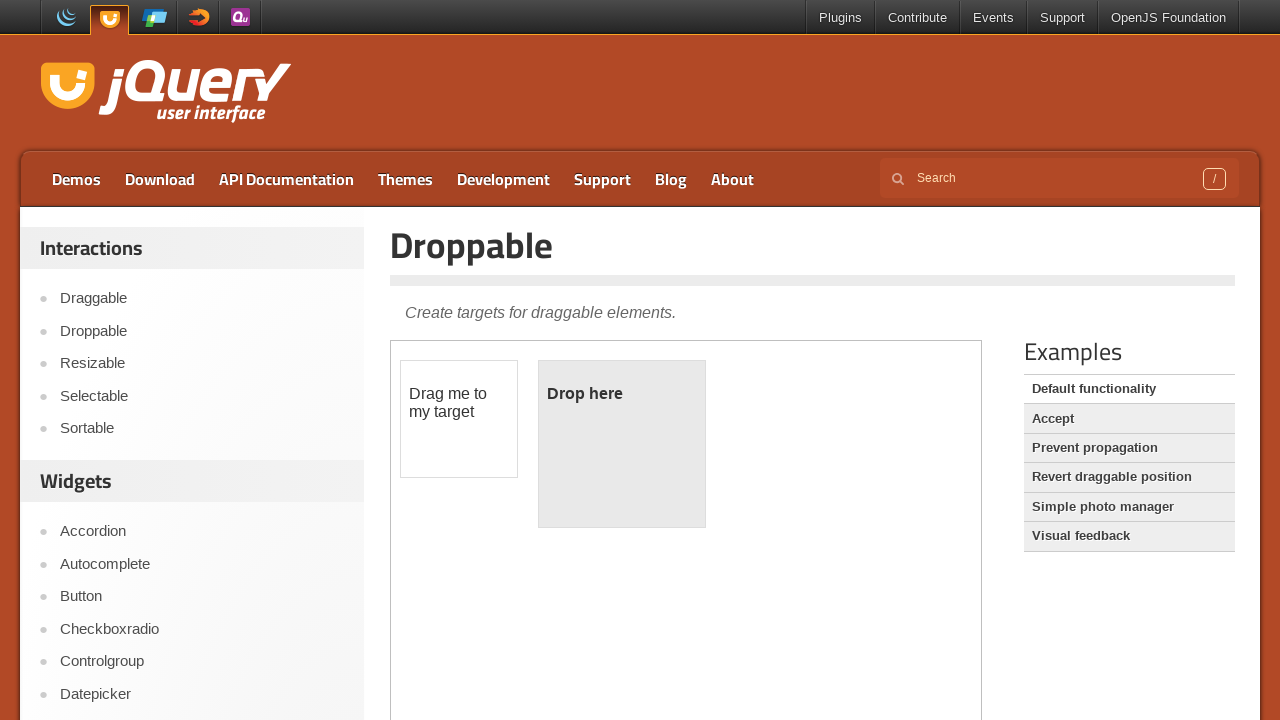

Verified URL contains 'webhallen'
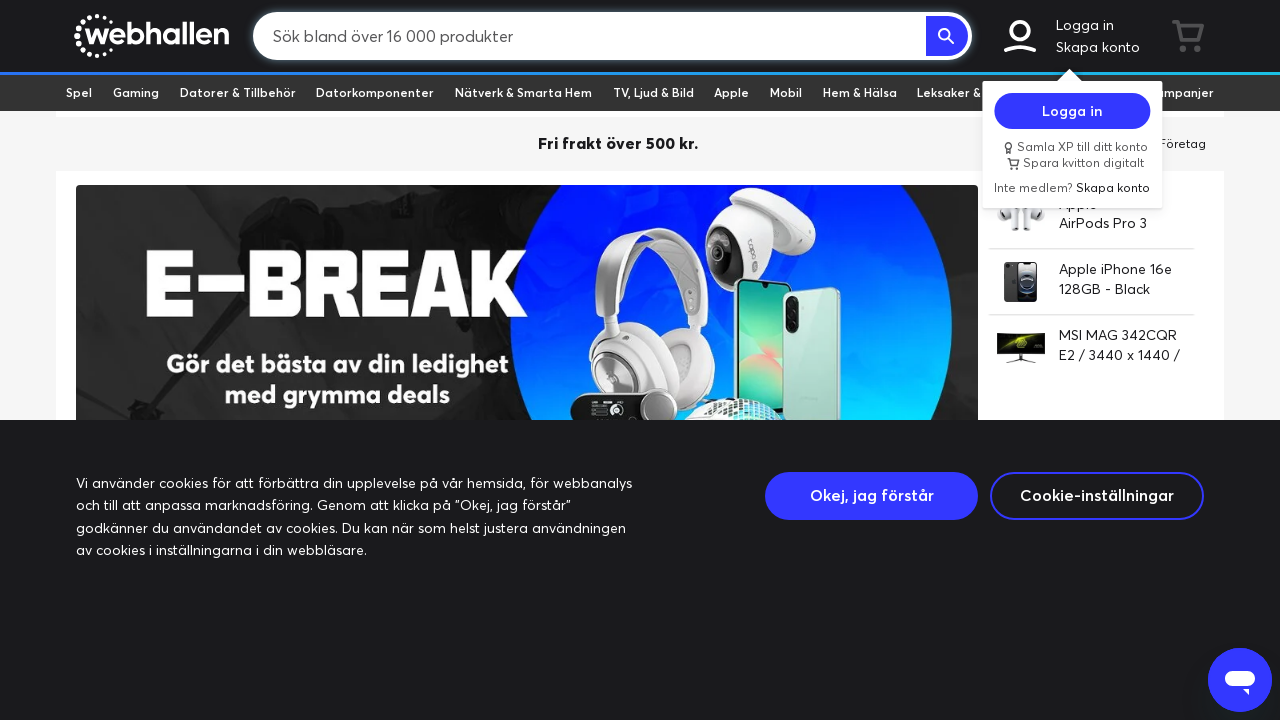

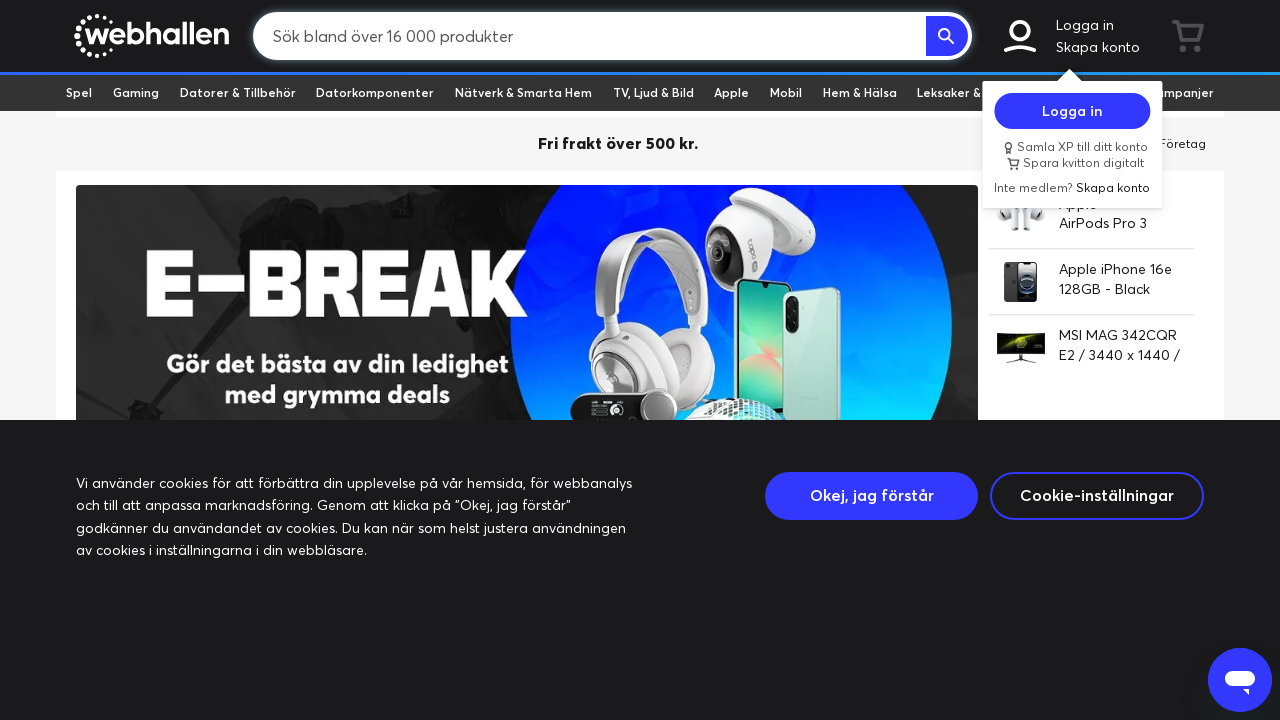